Tests that a landscape image loads correctly on a page with delayed image loading by verifying the src attribute contains "landscape"

Starting URL: https://bonigarcia.dev/selenium-webdriver-java/loading-images.html

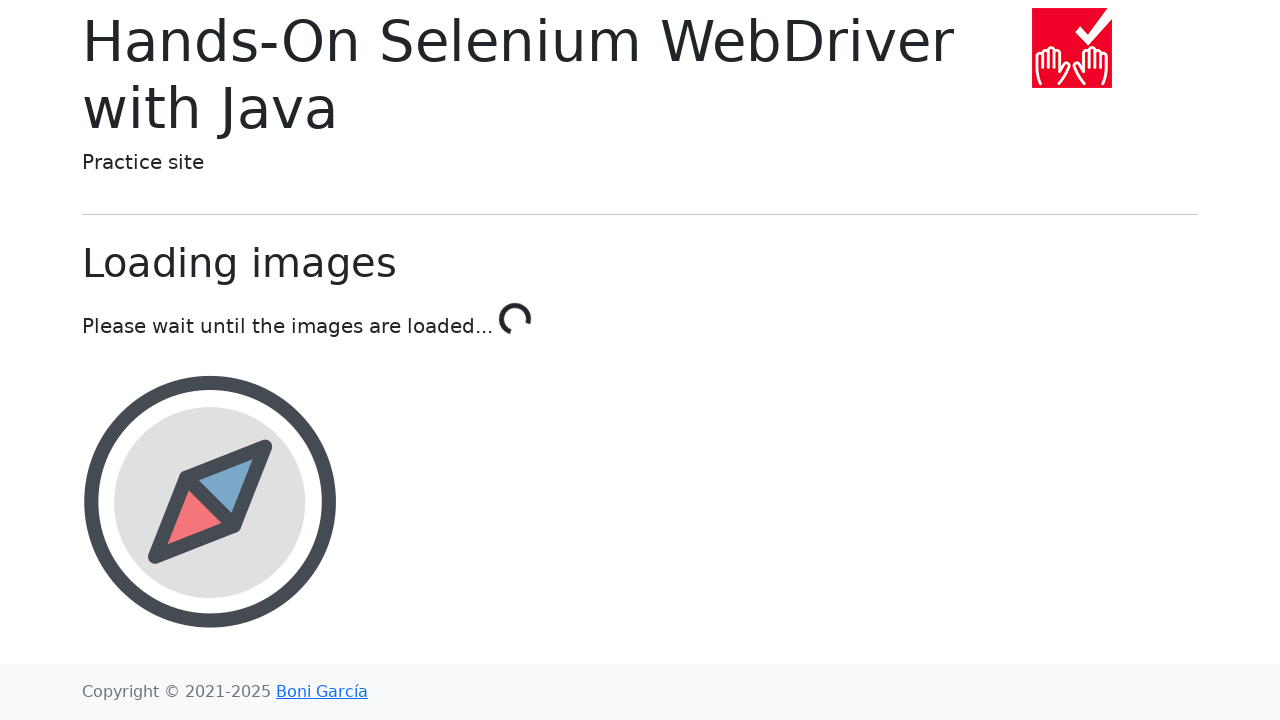

Waited for landscape image element to be present with 10 second timeout
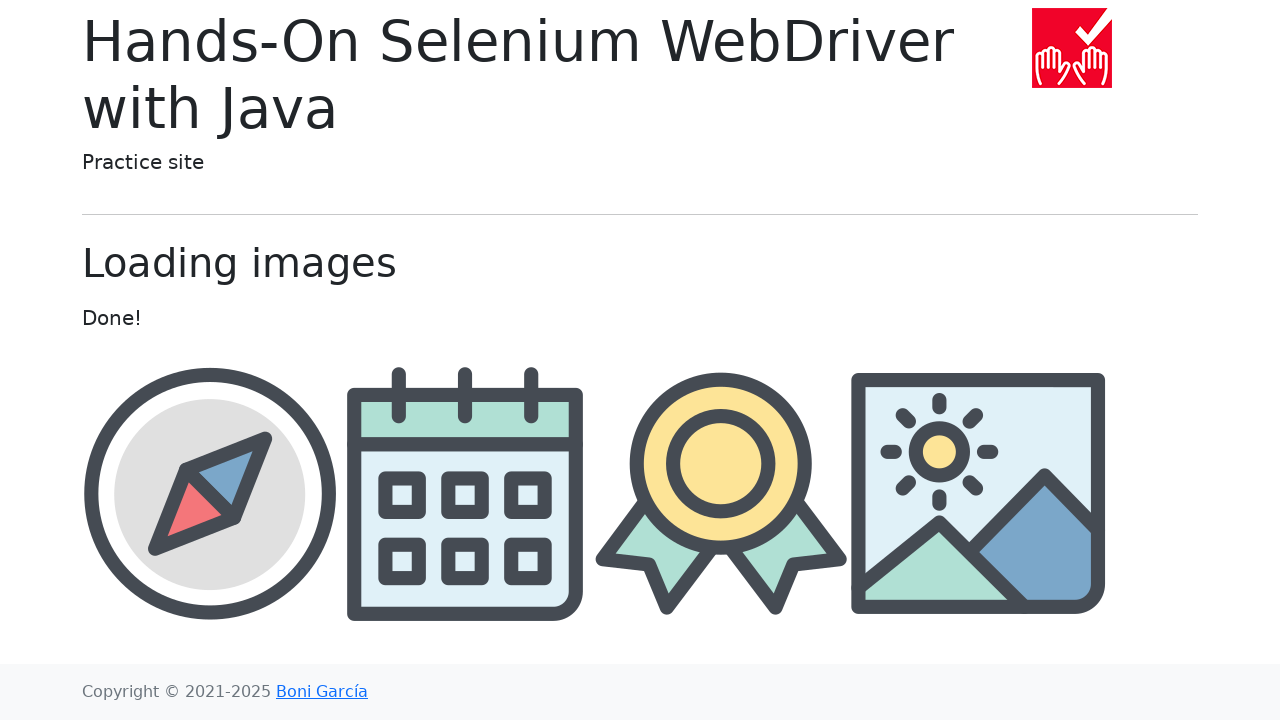

Retrieved src attribute value from landscape image element
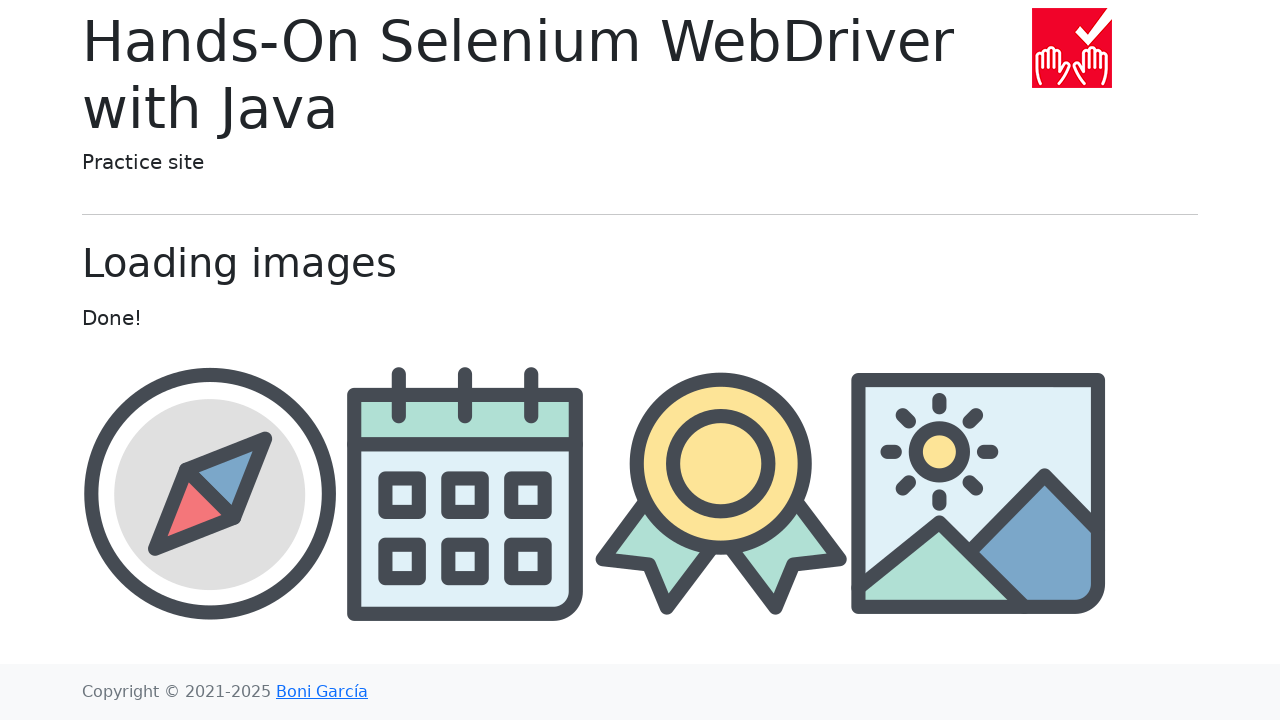

Verified that src attribute contains 'landscape'
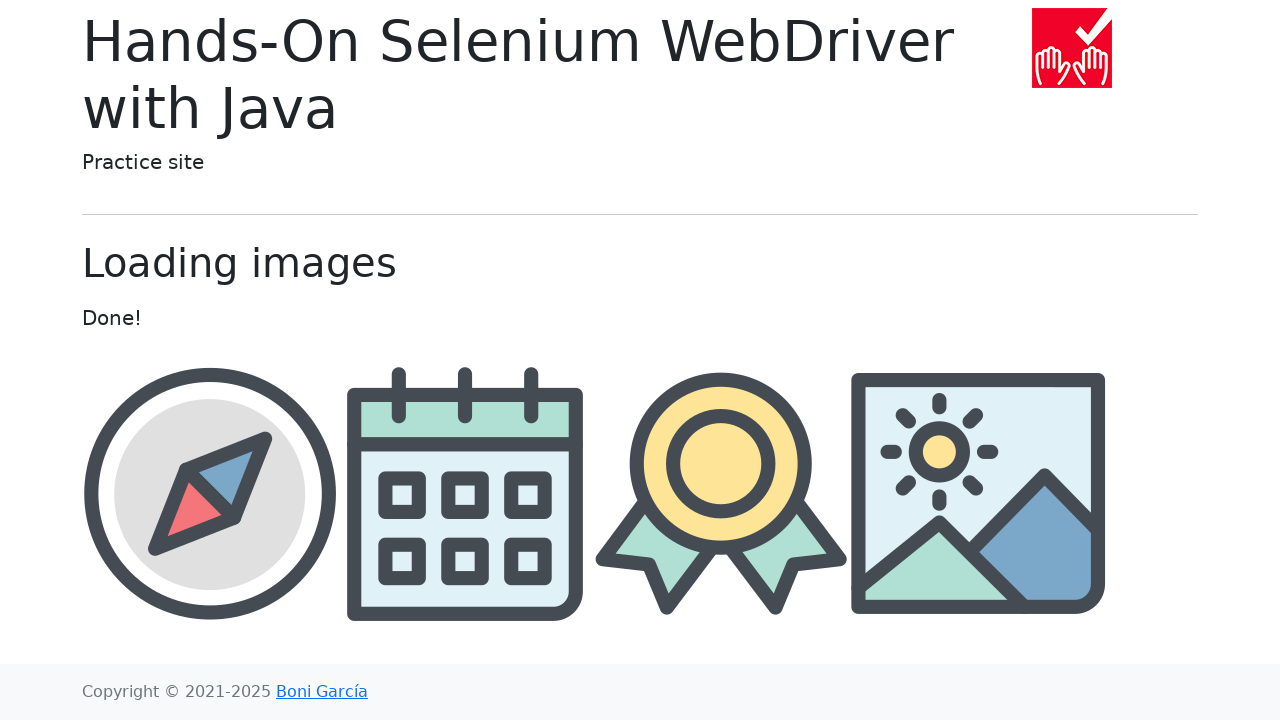

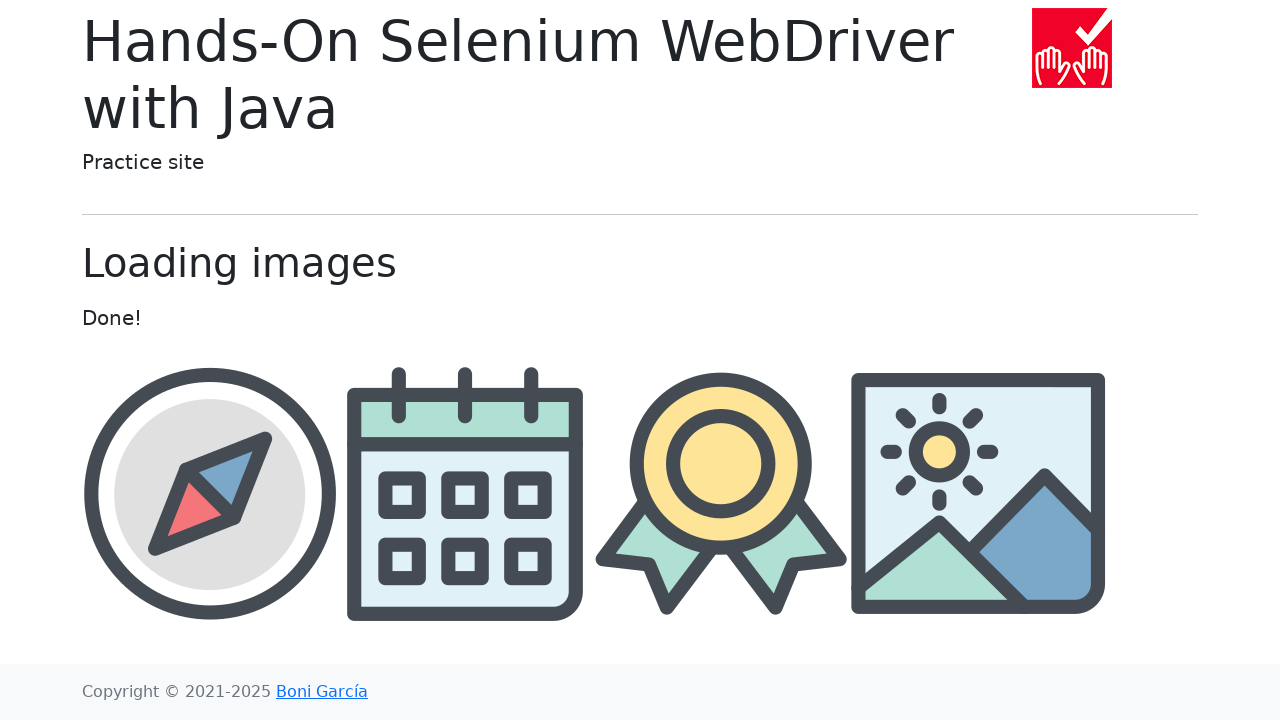